Verifies that the shopping cart element is present and displayed on the Wildberries homepage

Starting URL: https://www.wildberries.by/

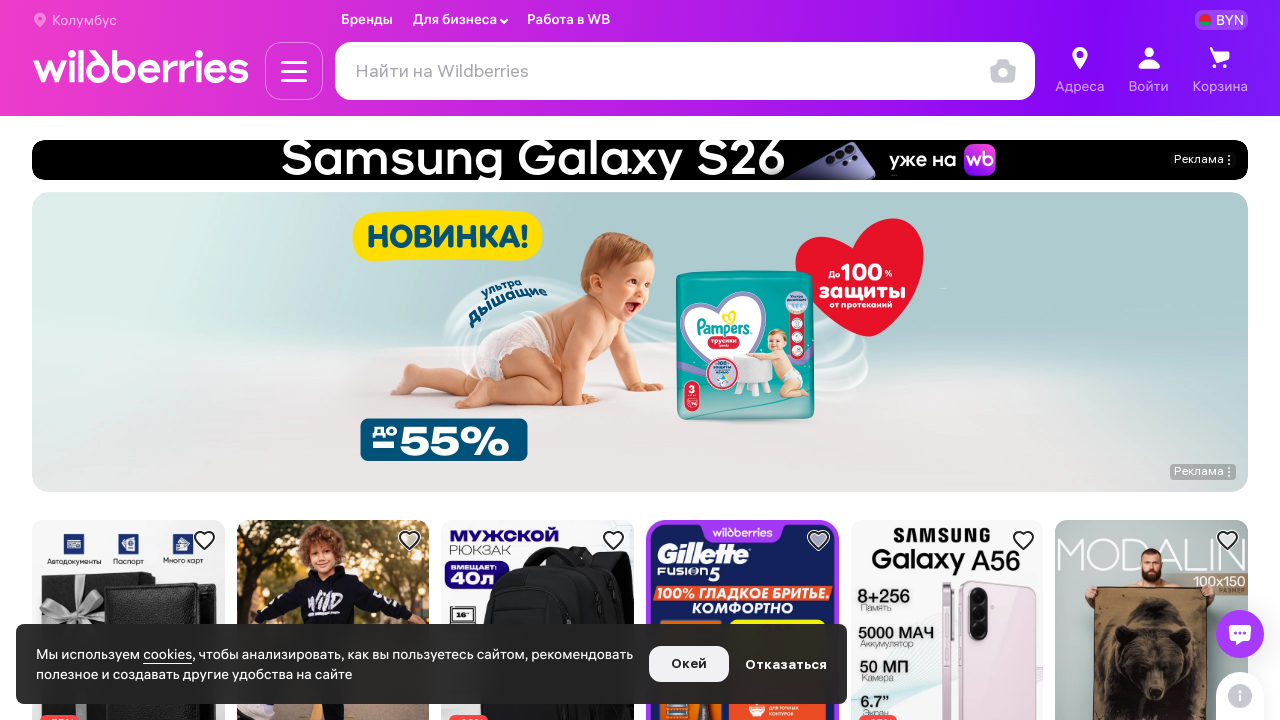

Waited for shopping cart element (Корзина) to be present on Wildberries homepage
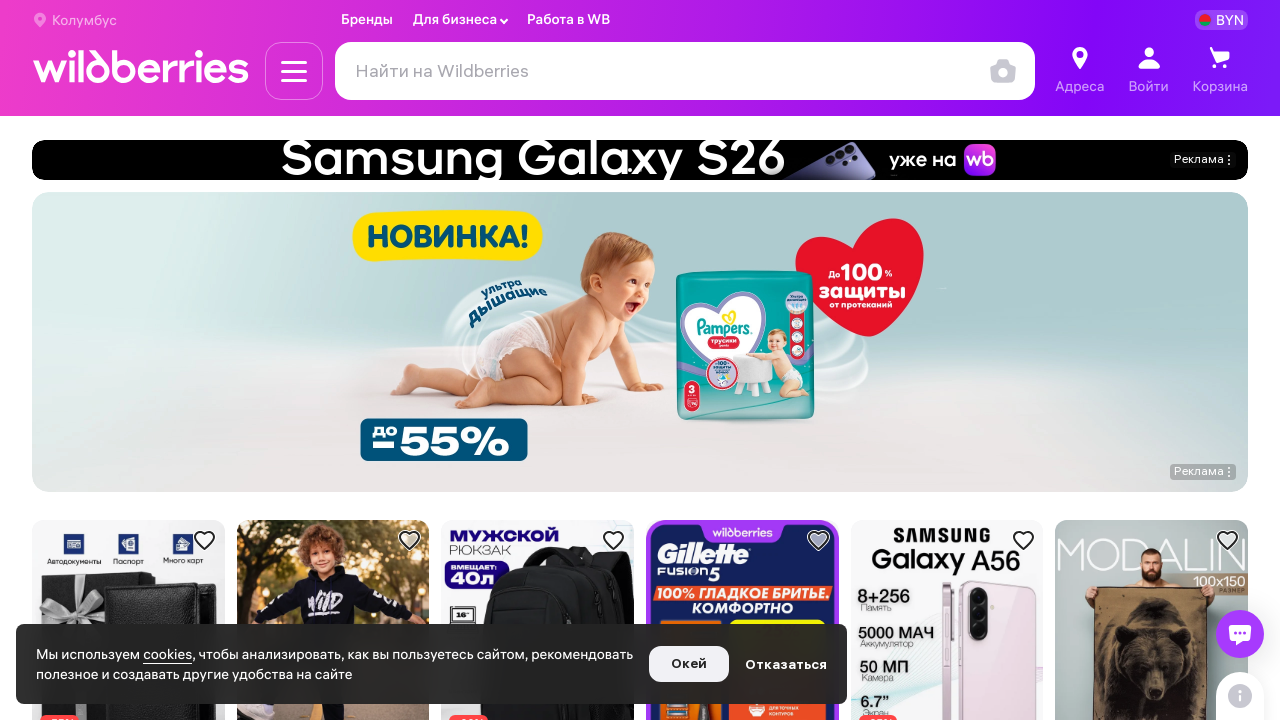

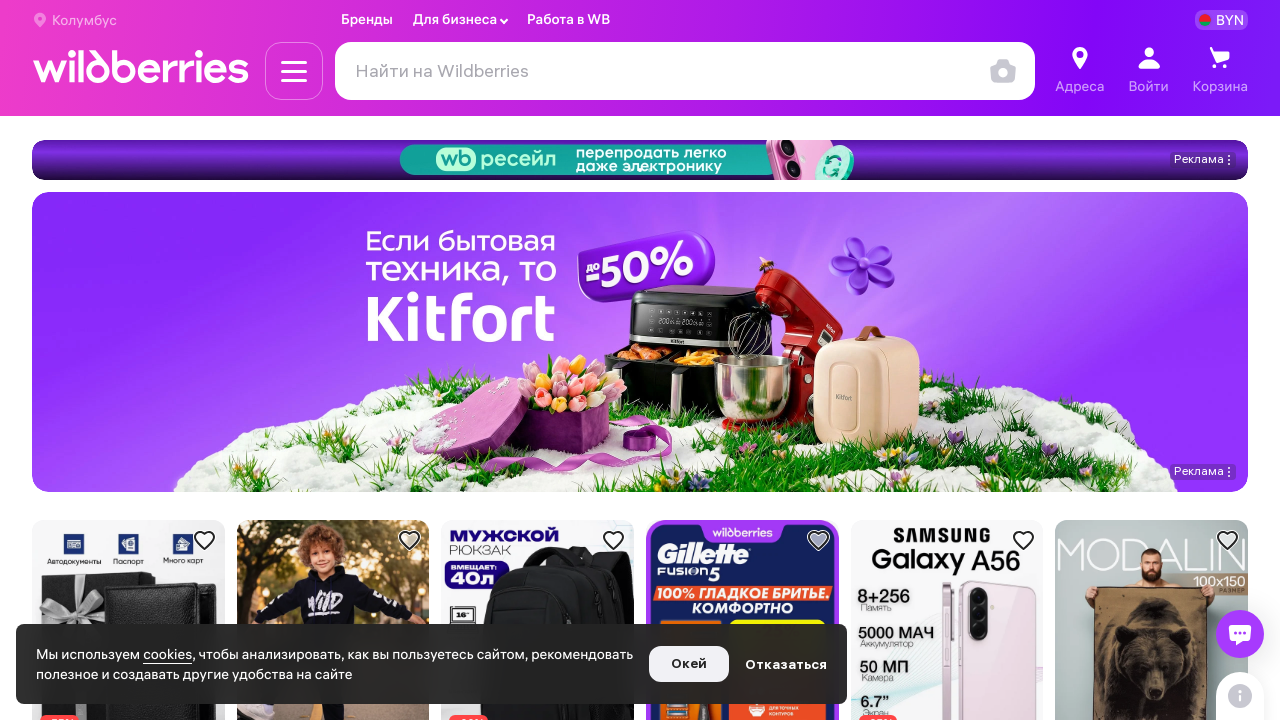